Clicks the order button in the header of a scooter rental website

Starting URL: https://qa-scooter.praktikum-services.ru/

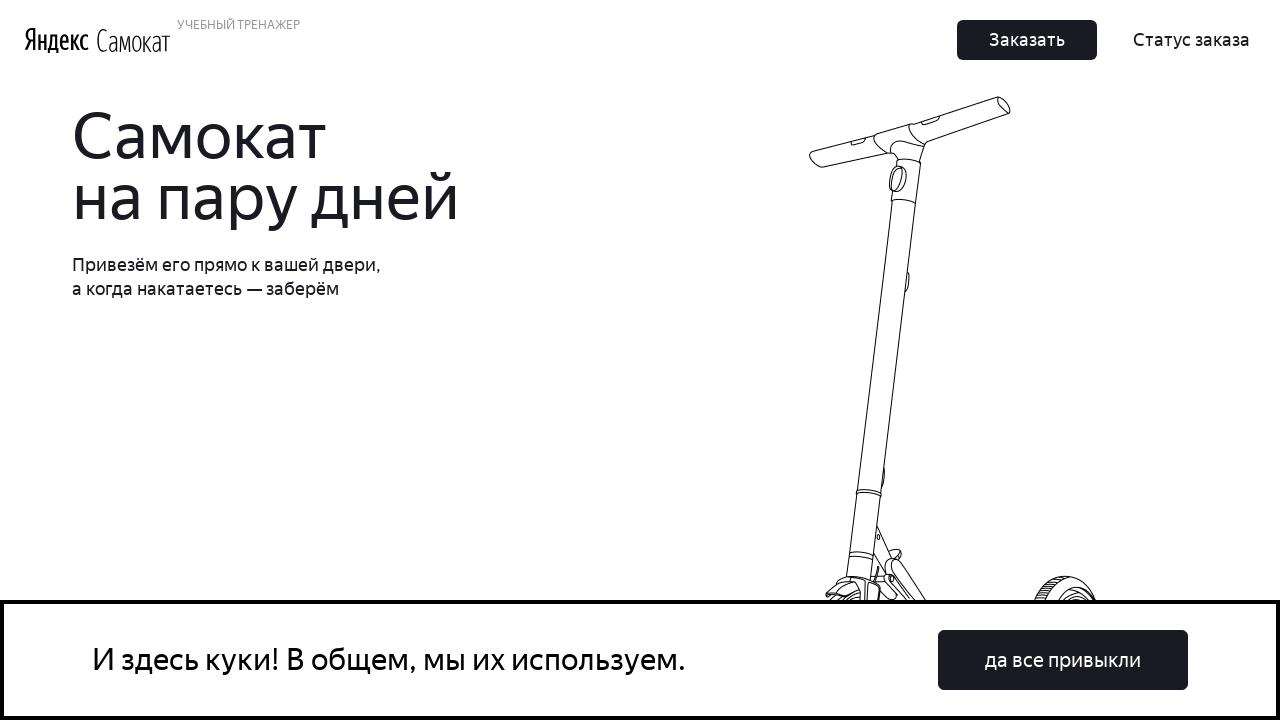

Clicked the order button in the header at (1027, 40) on .Button_Button__ra12g
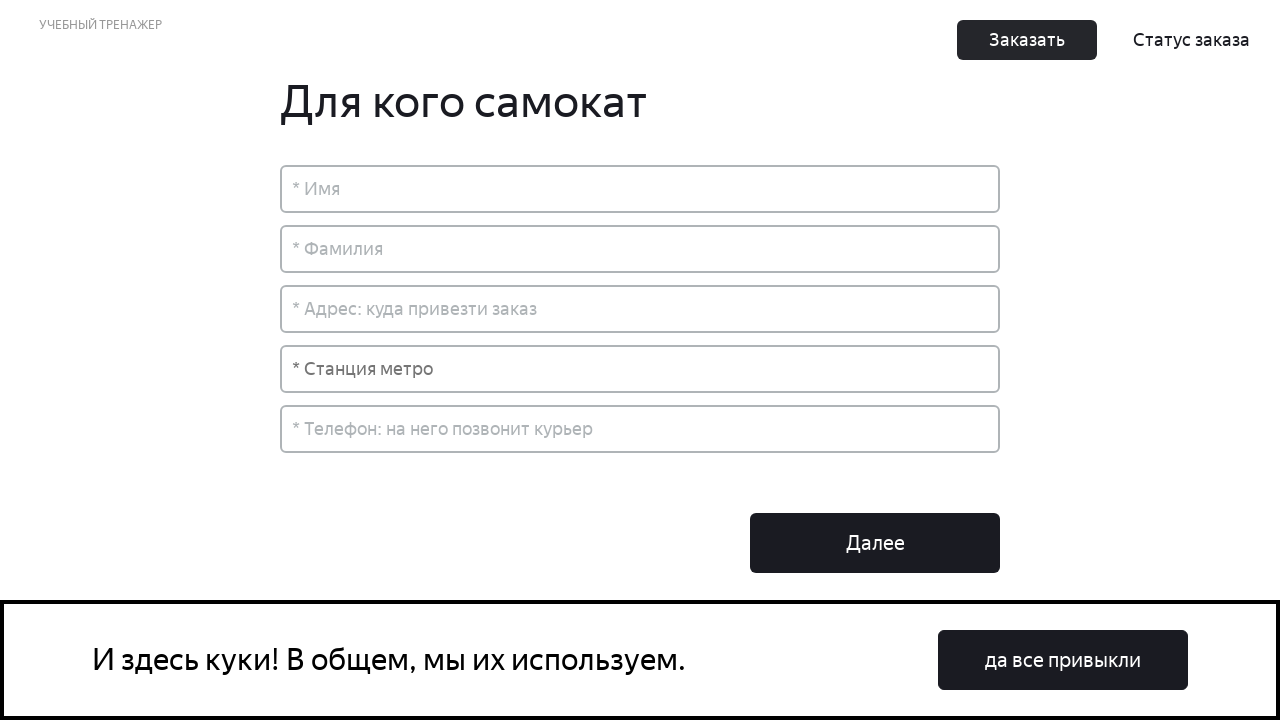

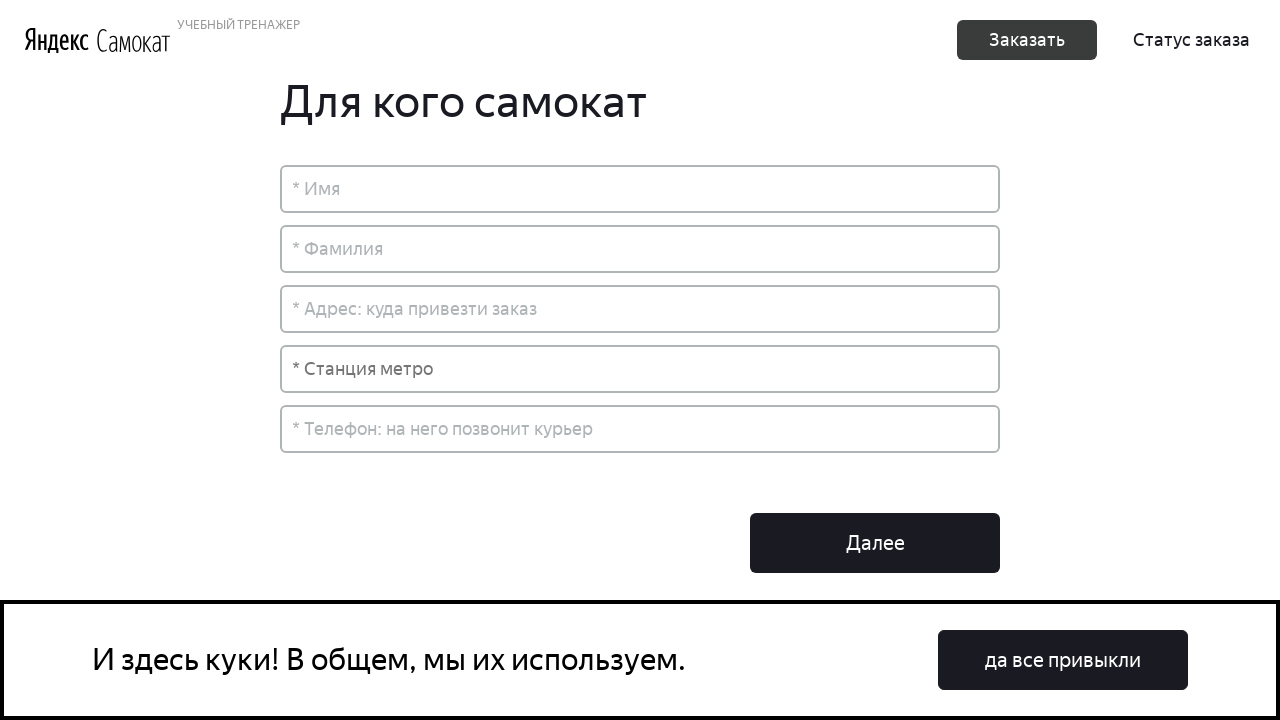